Tests window handling by clicking a link that opens a new window, extracting text from the new window, and using that text to fill a form field in the original window

Starting URL: https://rahulshettyacademy.com/loginpagePractise/#

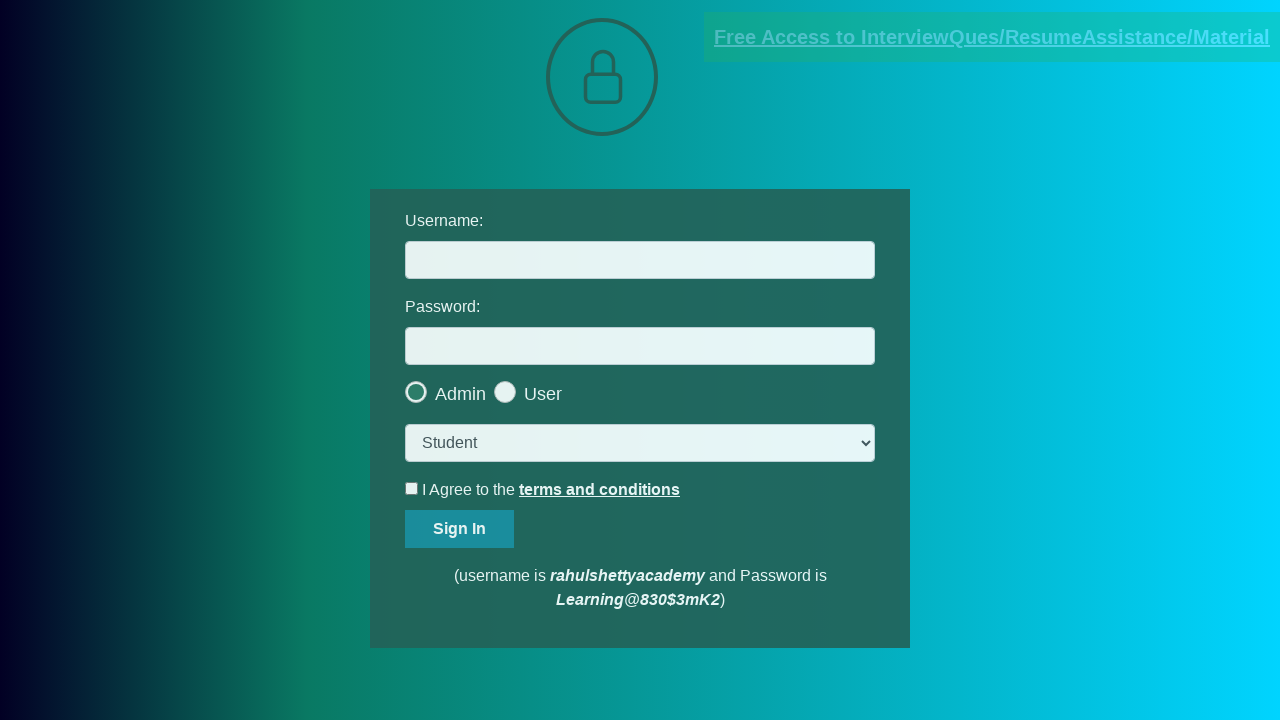

Clicked blinking text link to open new window at (992, 37) on a.blinkingText
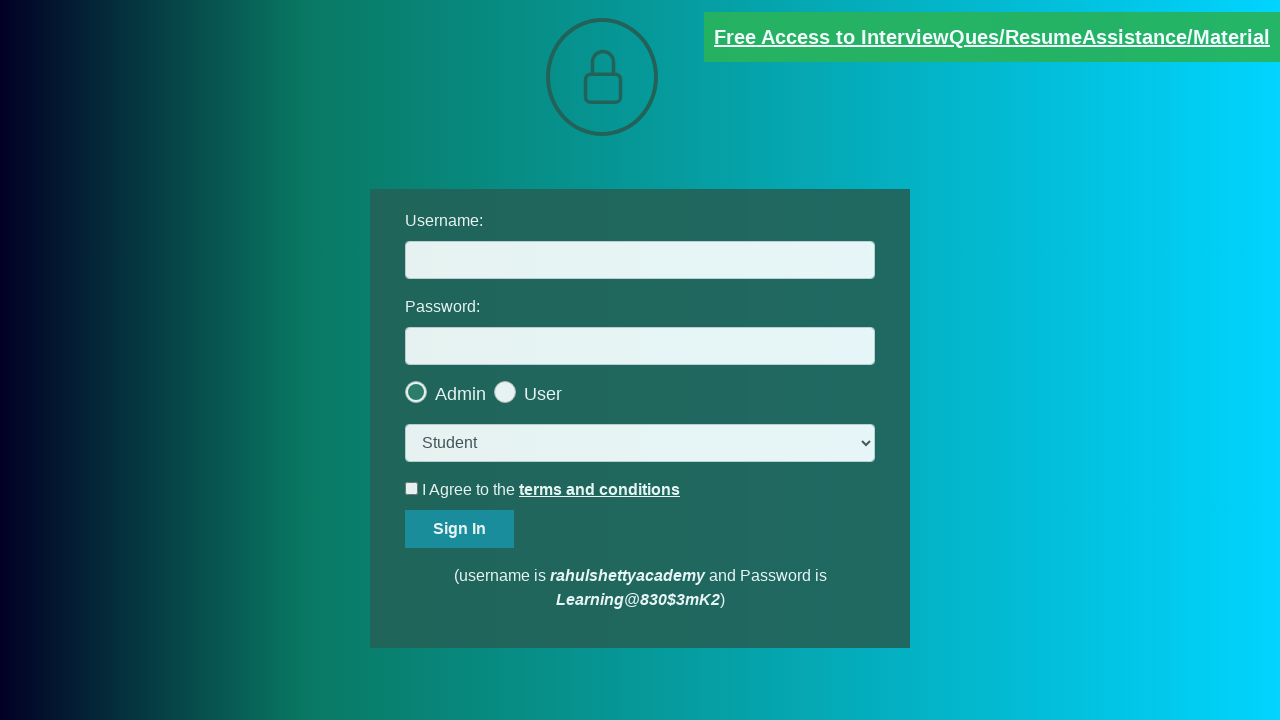

New window opened and captured
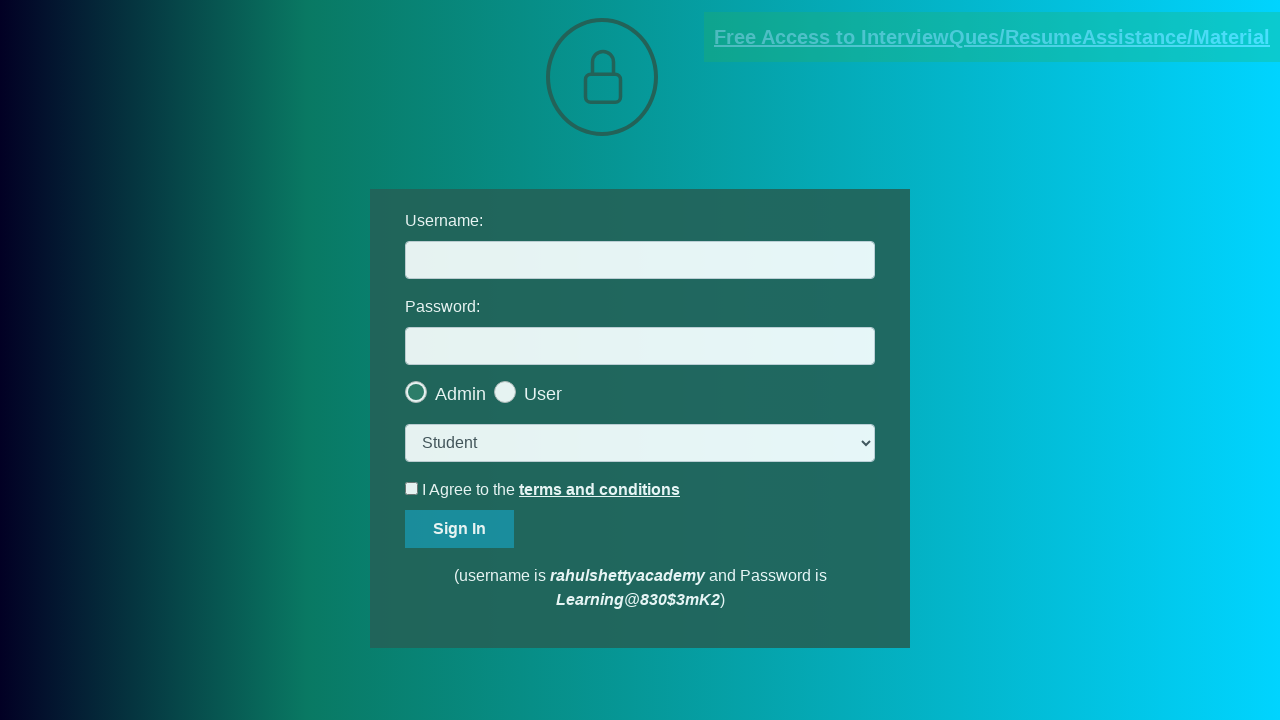

Extracted text from new window paragraph element
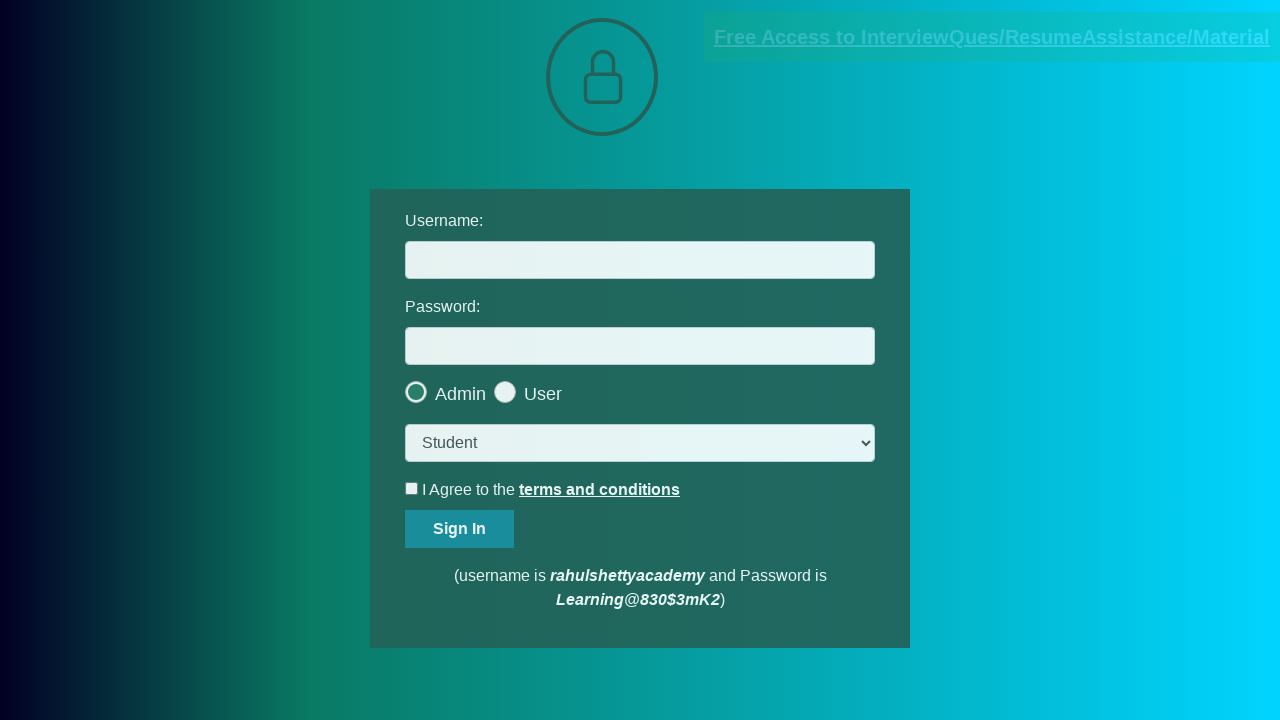

Parsed email address from extracted text: mentor@rahulshettyacademy.com
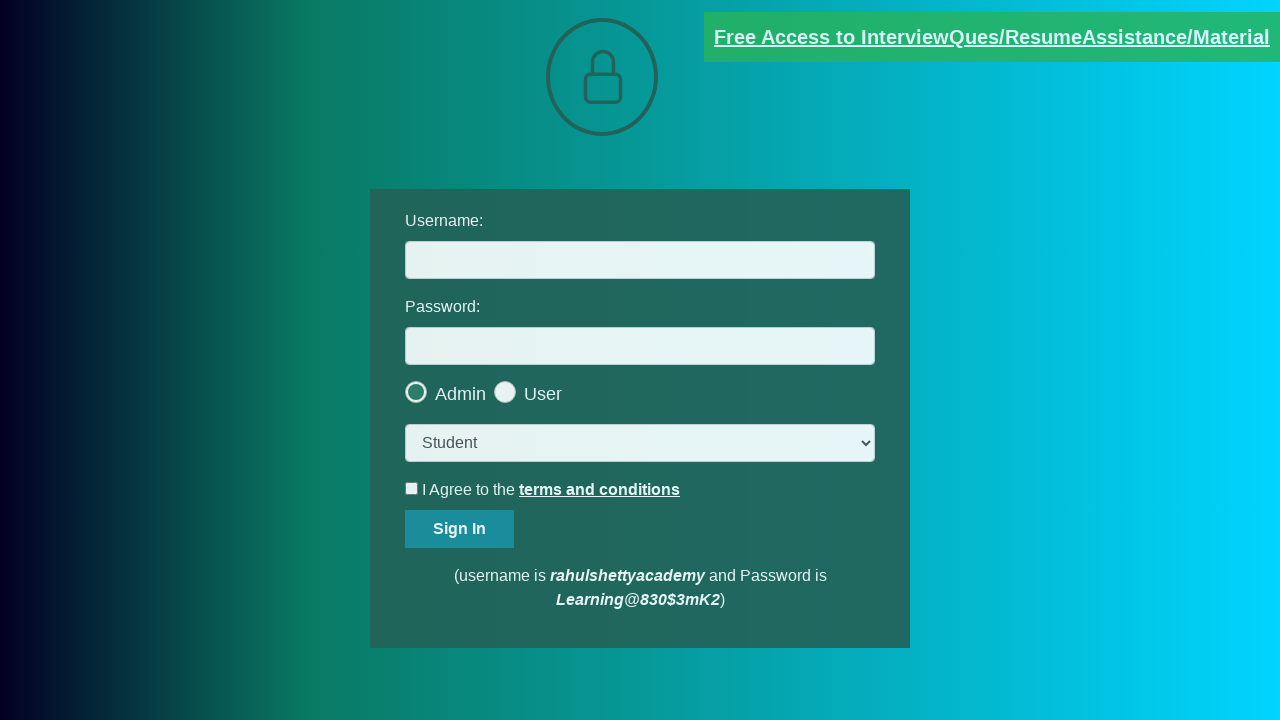

Closed new window and switched back to original window
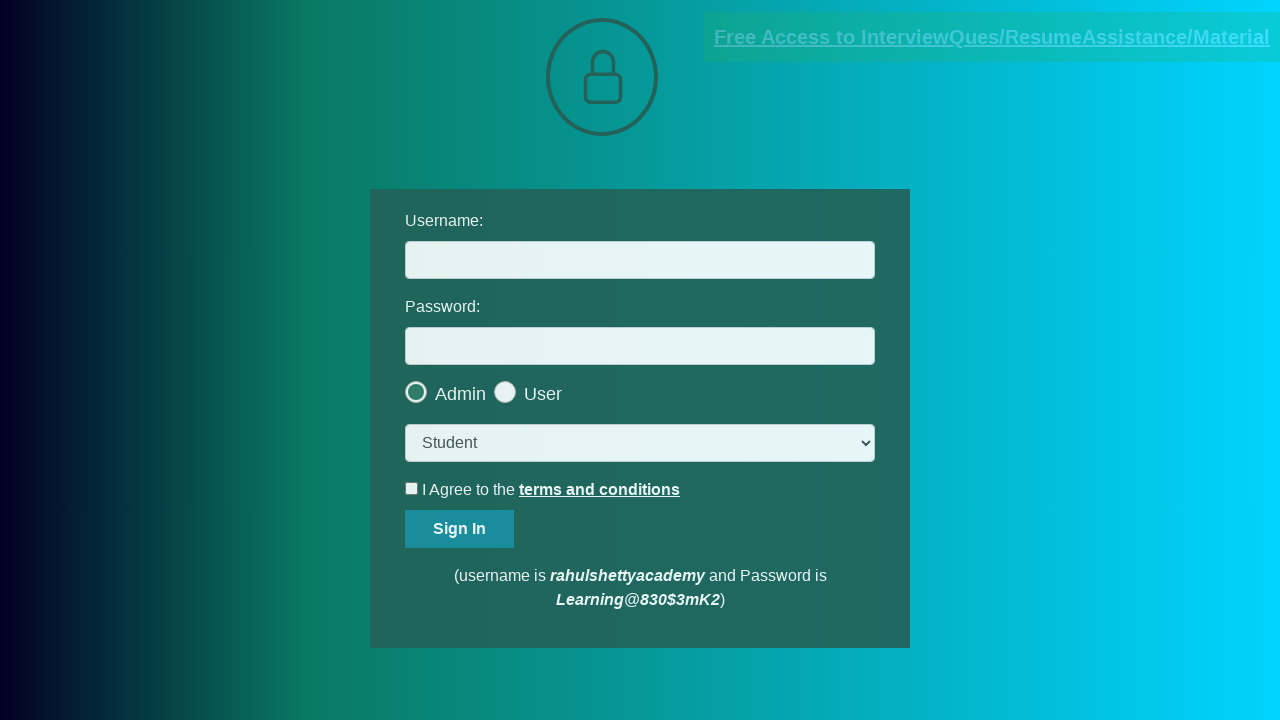

Filled username field with extracted email: mentor@rahulshettyacademy.com on #username
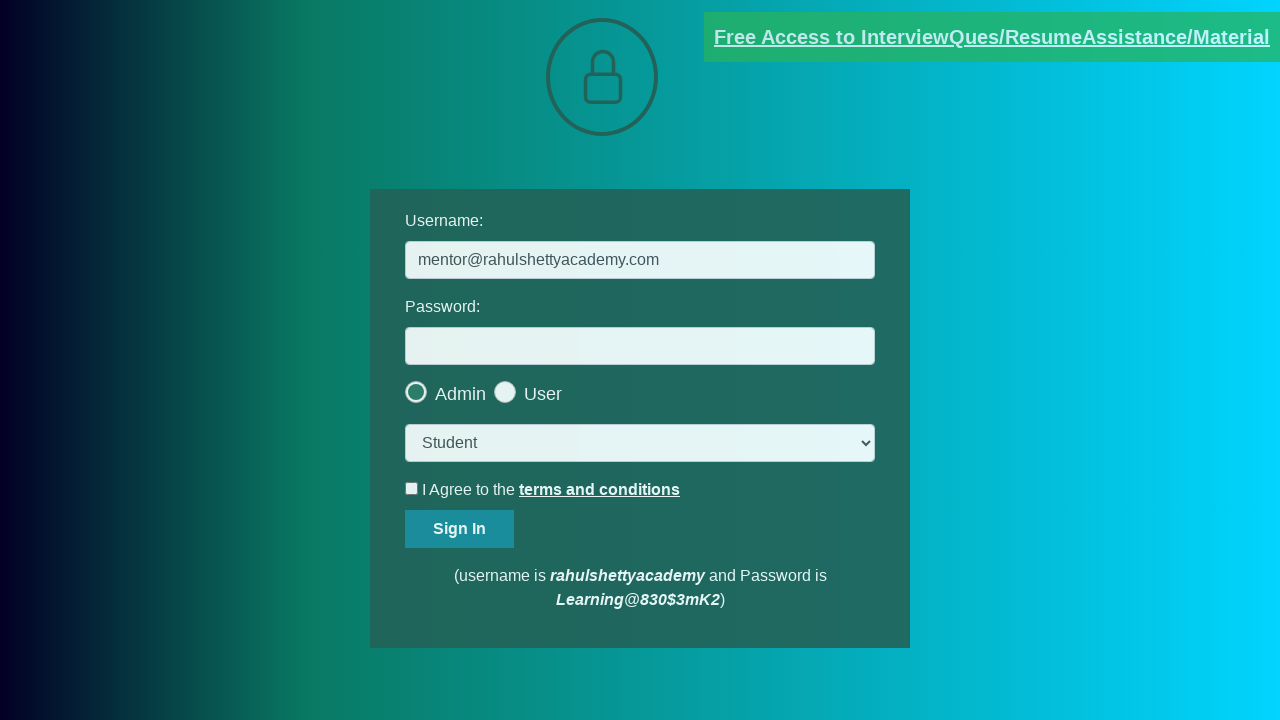

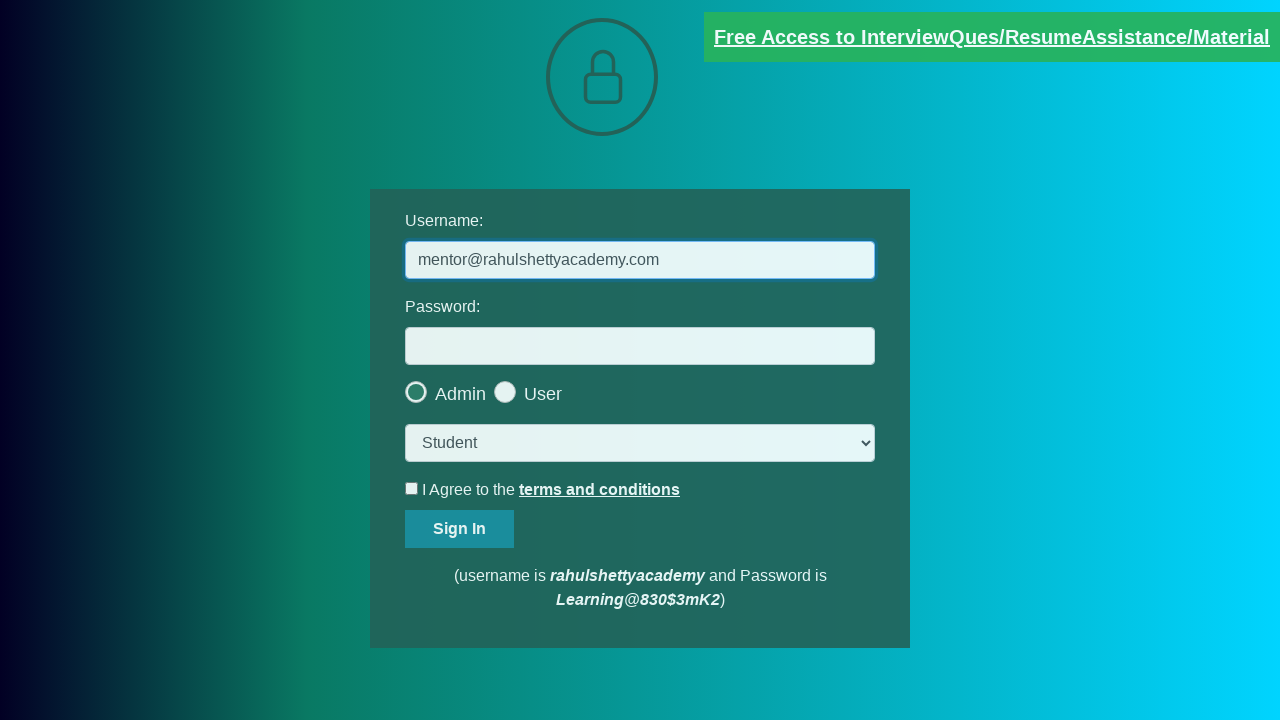